Tests client-side delay by clicking button and waiting for calculated data

Starting URL: http://www.uitestingplayground.com/clientdelay

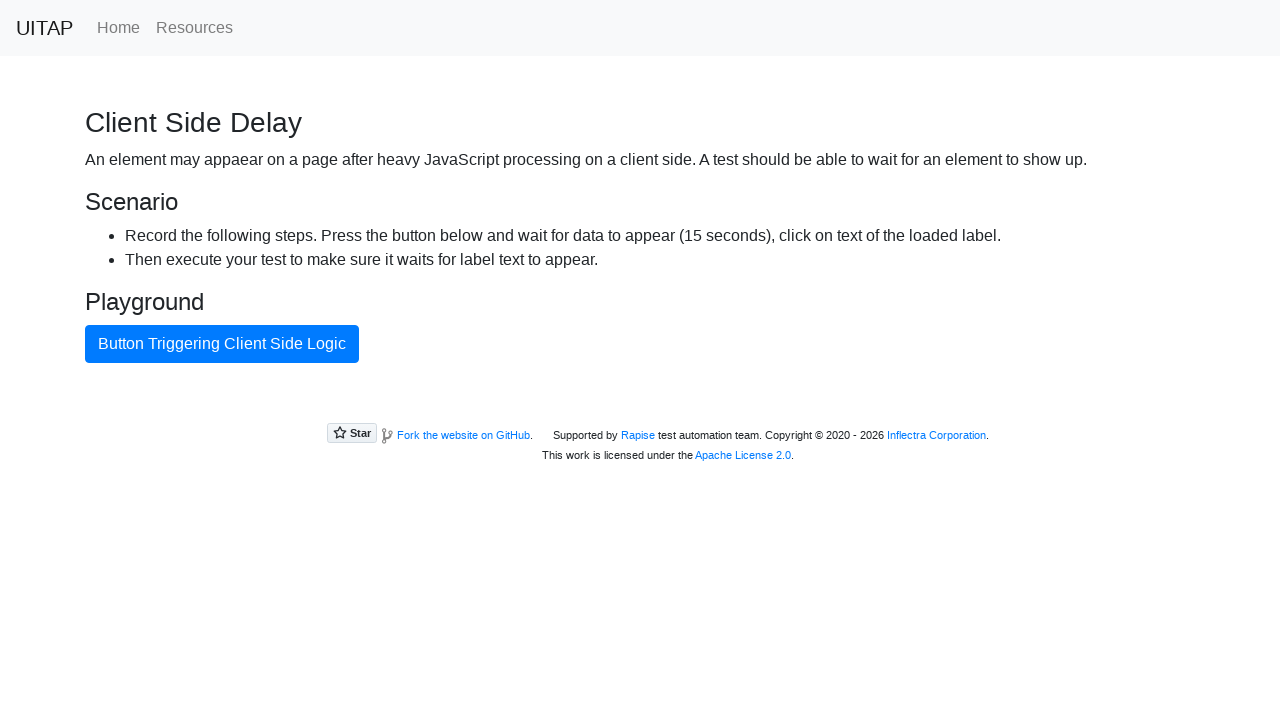

Clicked button to trigger client-side calculation at (222, 344) on #ajaxButton
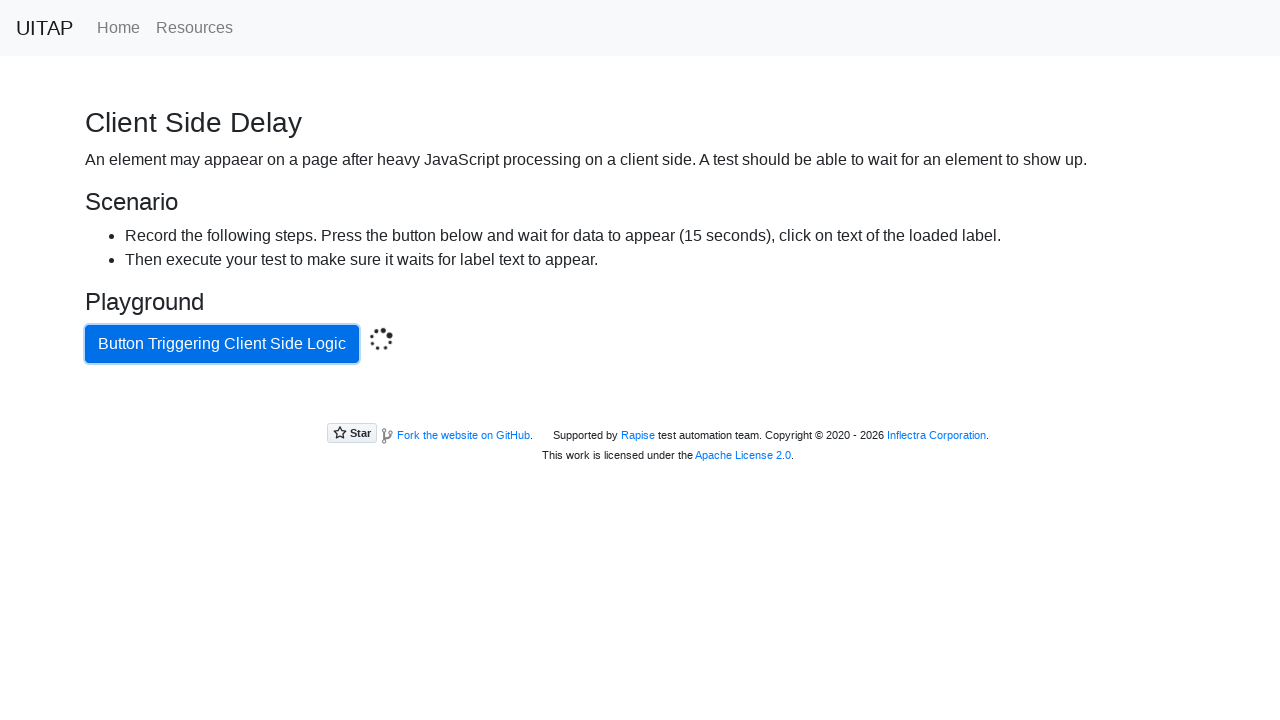

Success message appeared after client-side delay
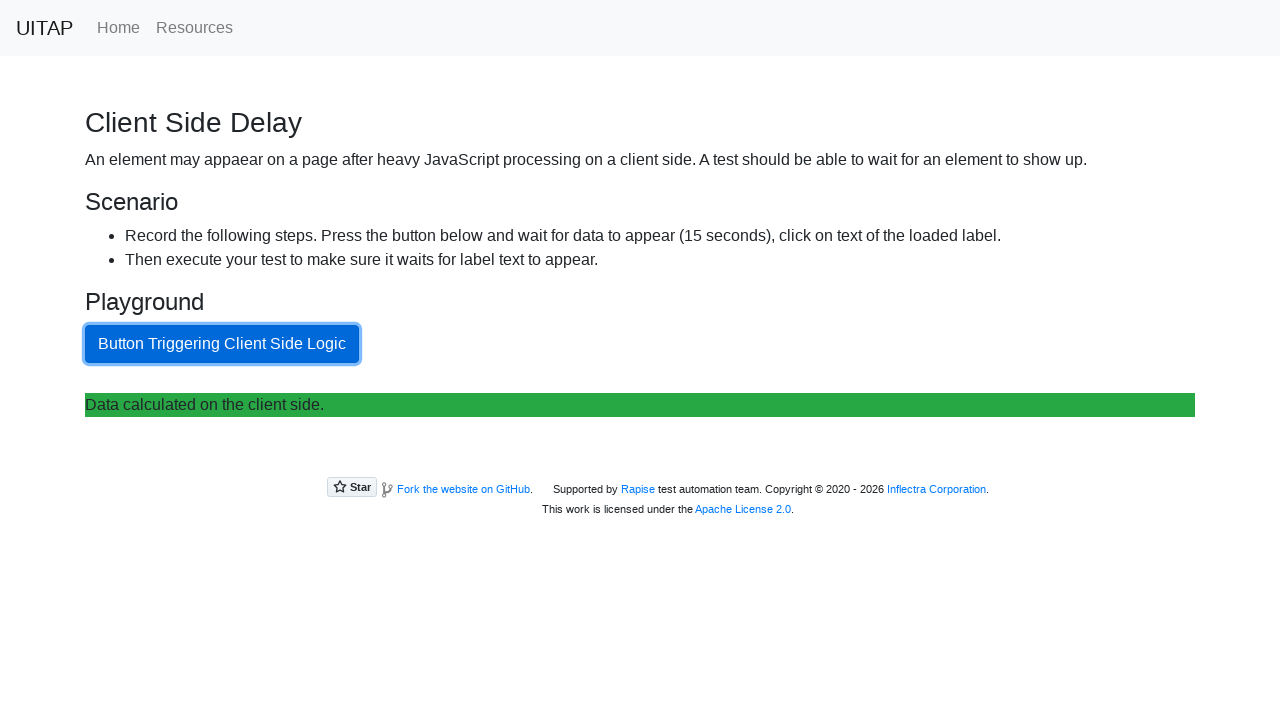

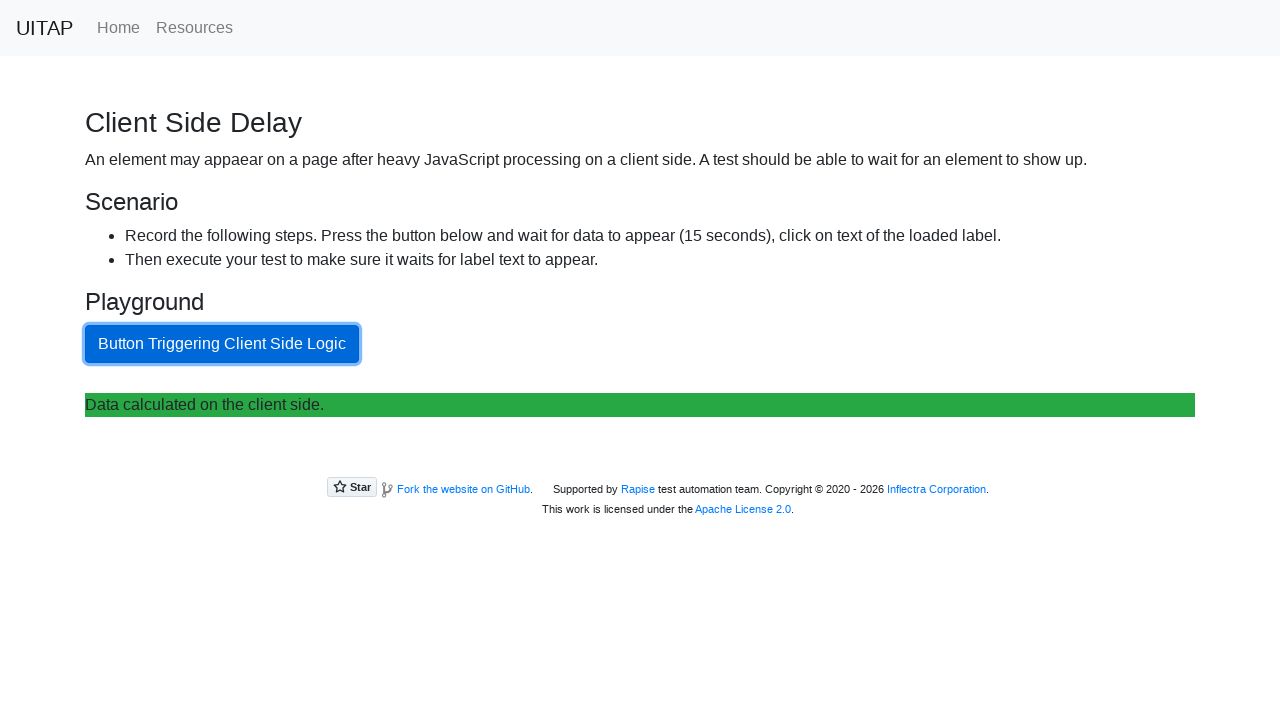